Tests various JavaScript alert interactions including simple alerts, confirm dialogs, and prompt dialogs with text input

Starting URL: https://demo.automationtesting.in/Alerts.html

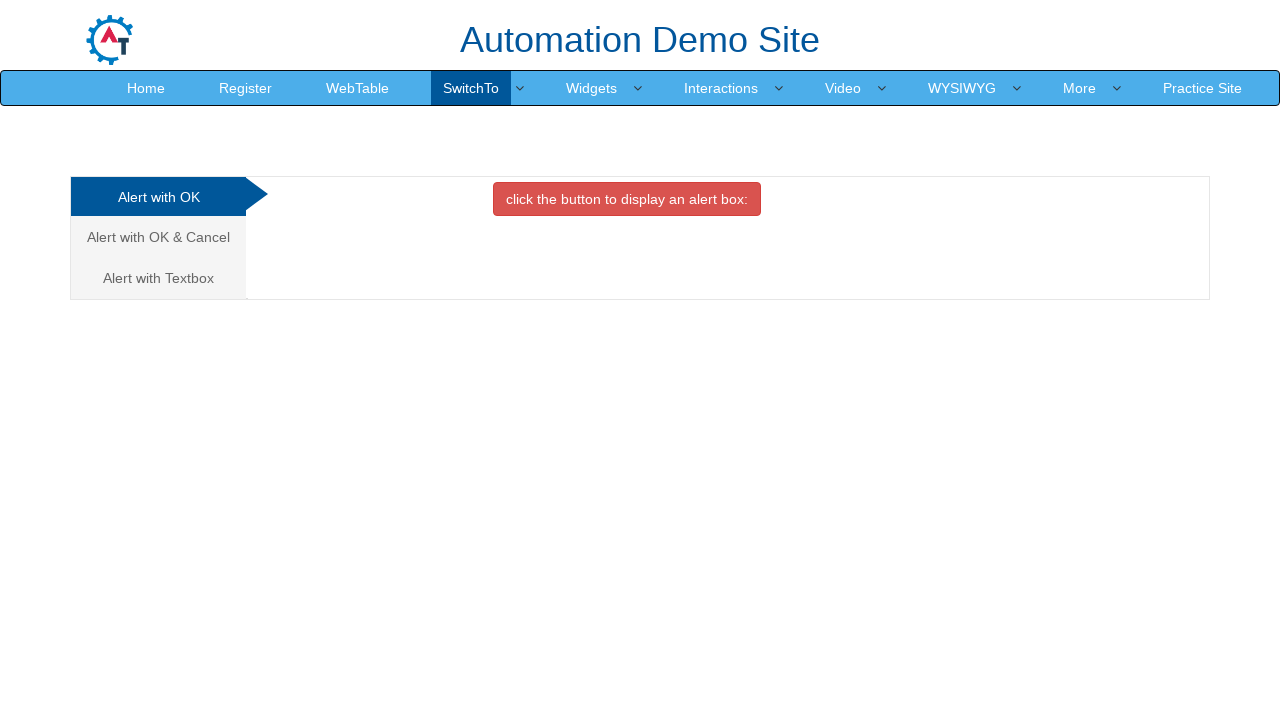

Clicked the simple alert button at (627, 199) on xpath=//button[@class='btn btn-danger']
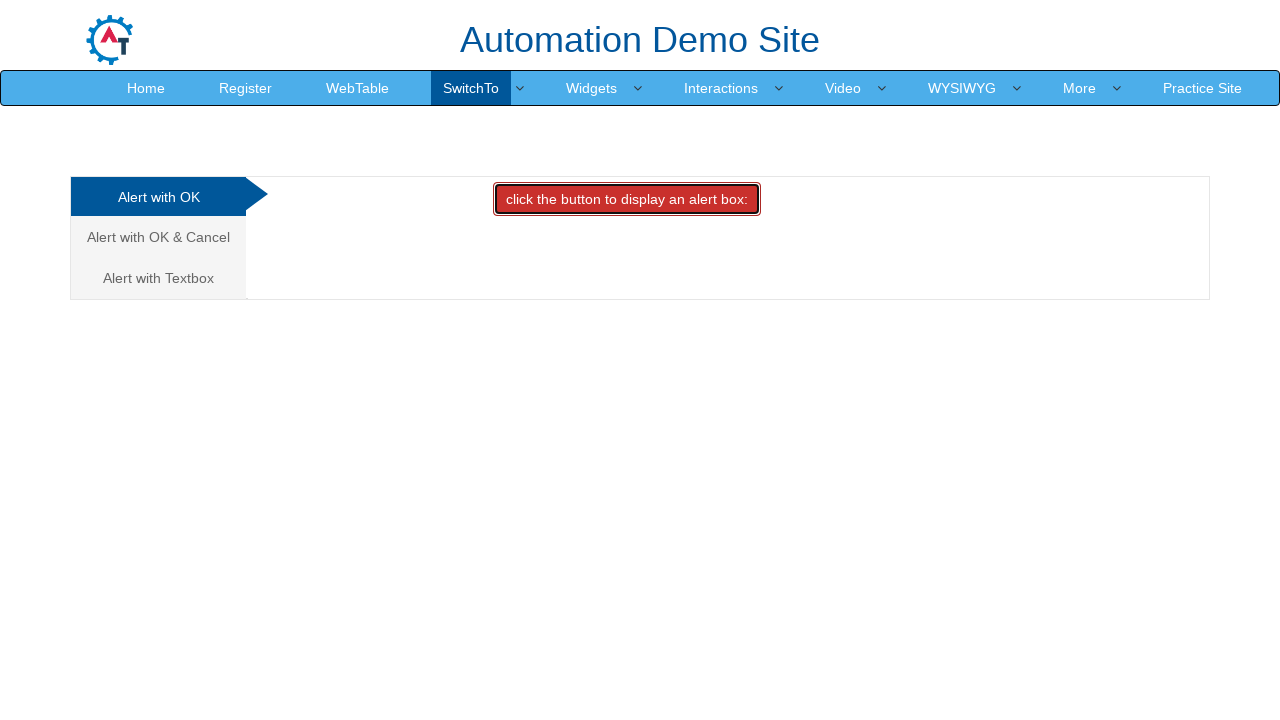

Accepted the simple alert dialog
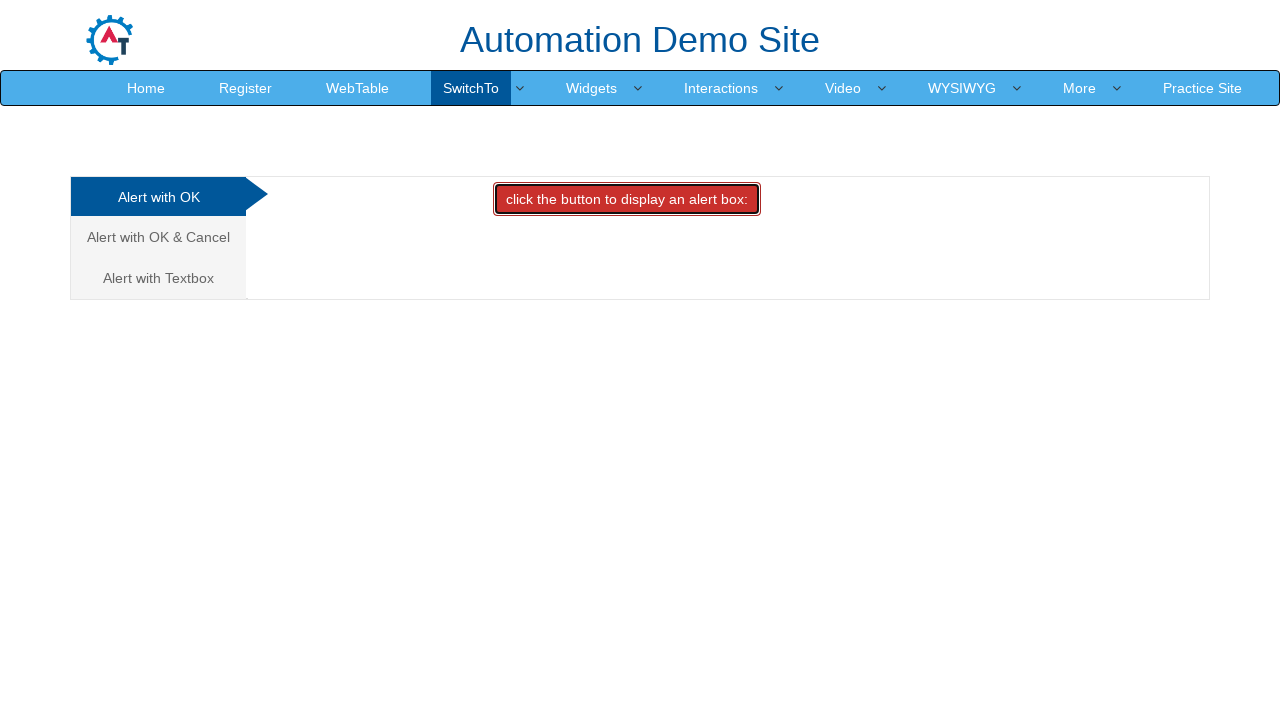

Navigated to Alert with OK & Cancel tab at (158, 237) on xpath=//a[normalize-space()='Alert with OK & Cancel']
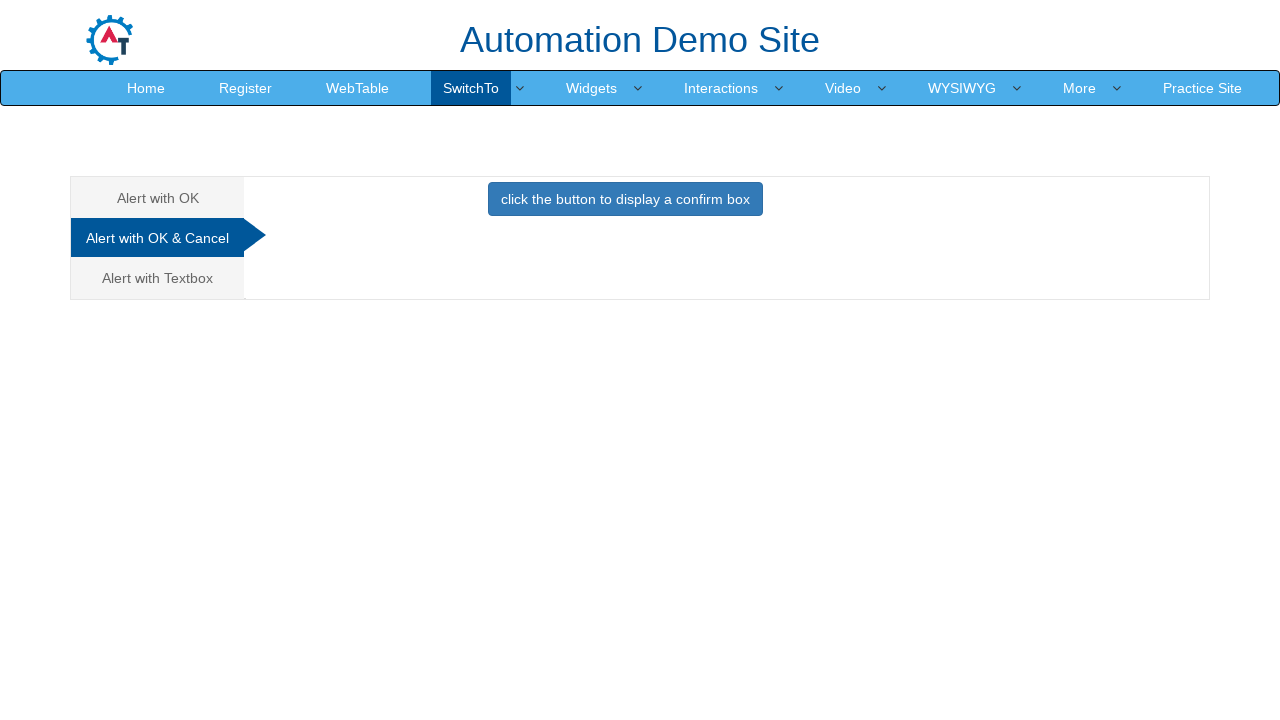

Clicked the confirm dialog button at (625, 199) on xpath=//button[@class='btn btn-primary']
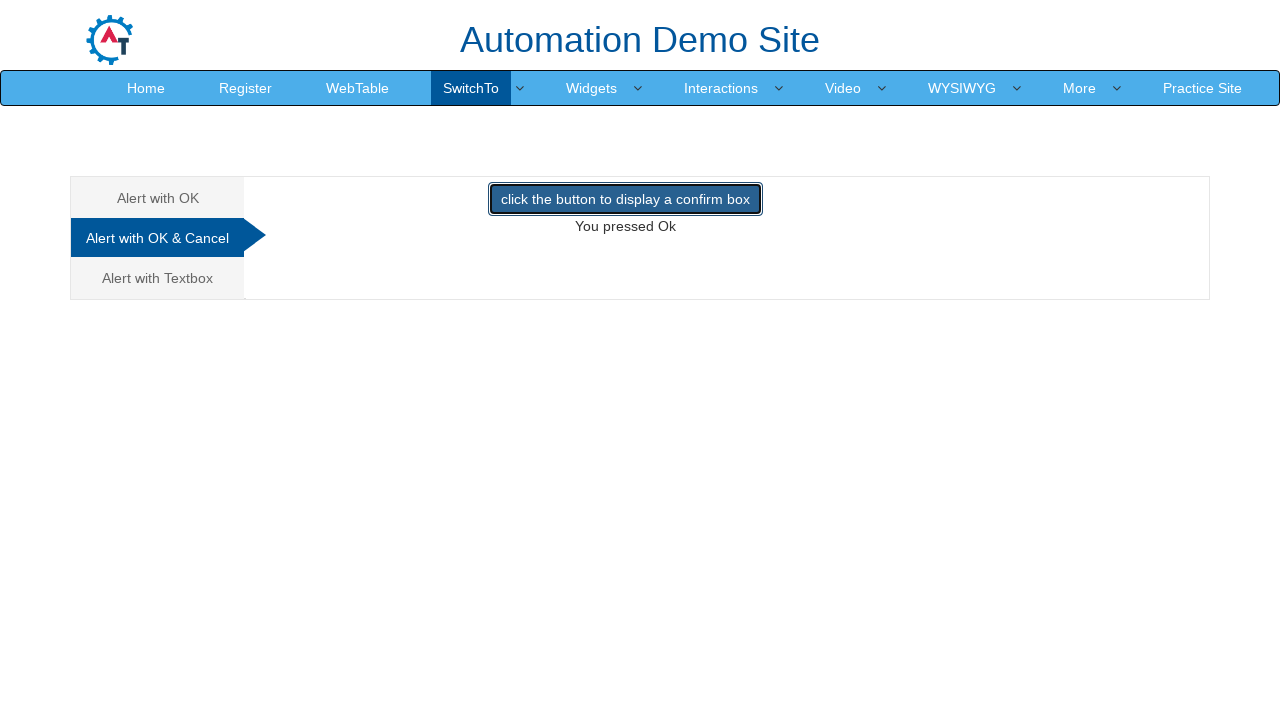

Dismissed the confirm dialog
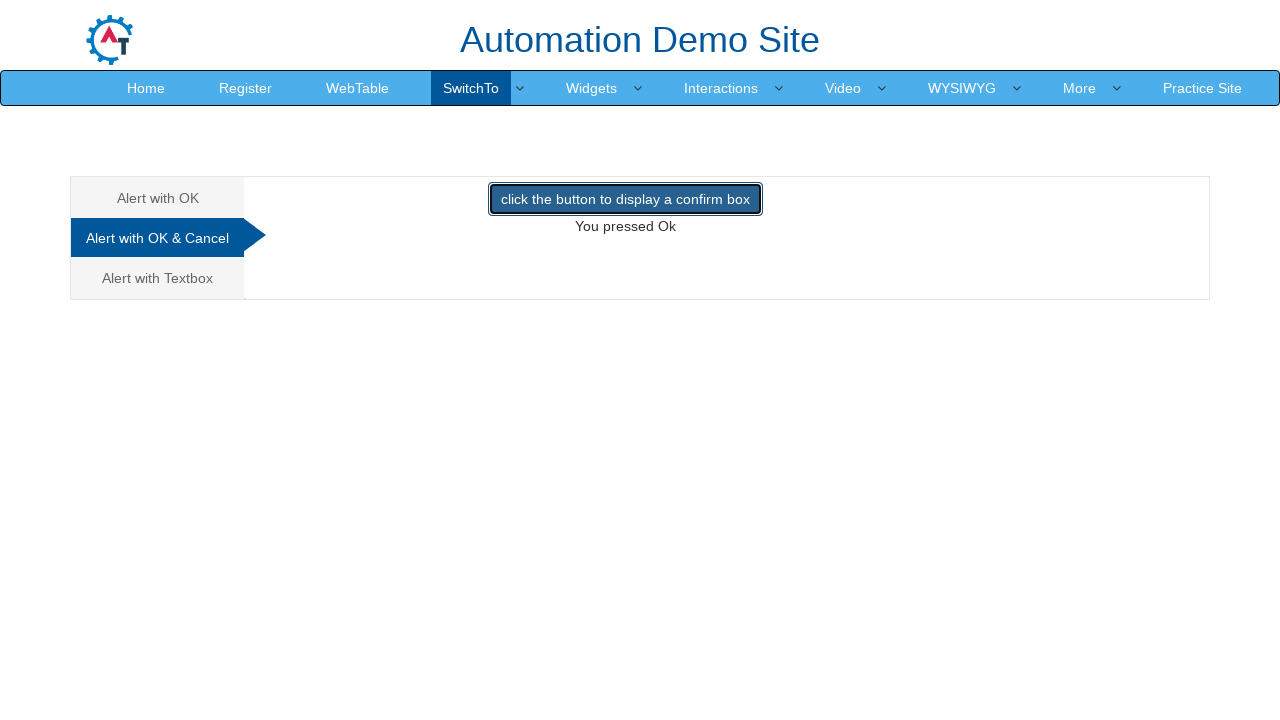

Navigated to Alert with Textbox tab at (158, 278) on xpath=//a[normalize-space()='Alert with Textbox']
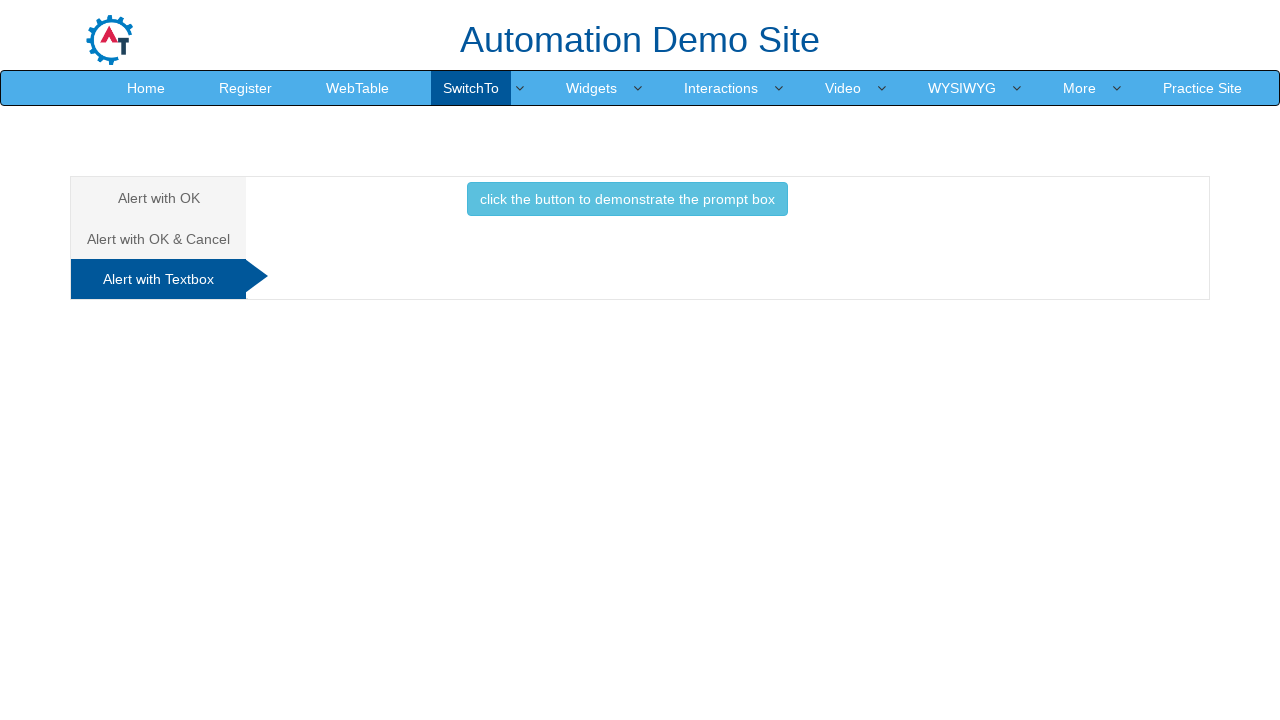

Clicked the prompt dialog button at (627, 199) on xpath=//button[@class='btn btn-info']
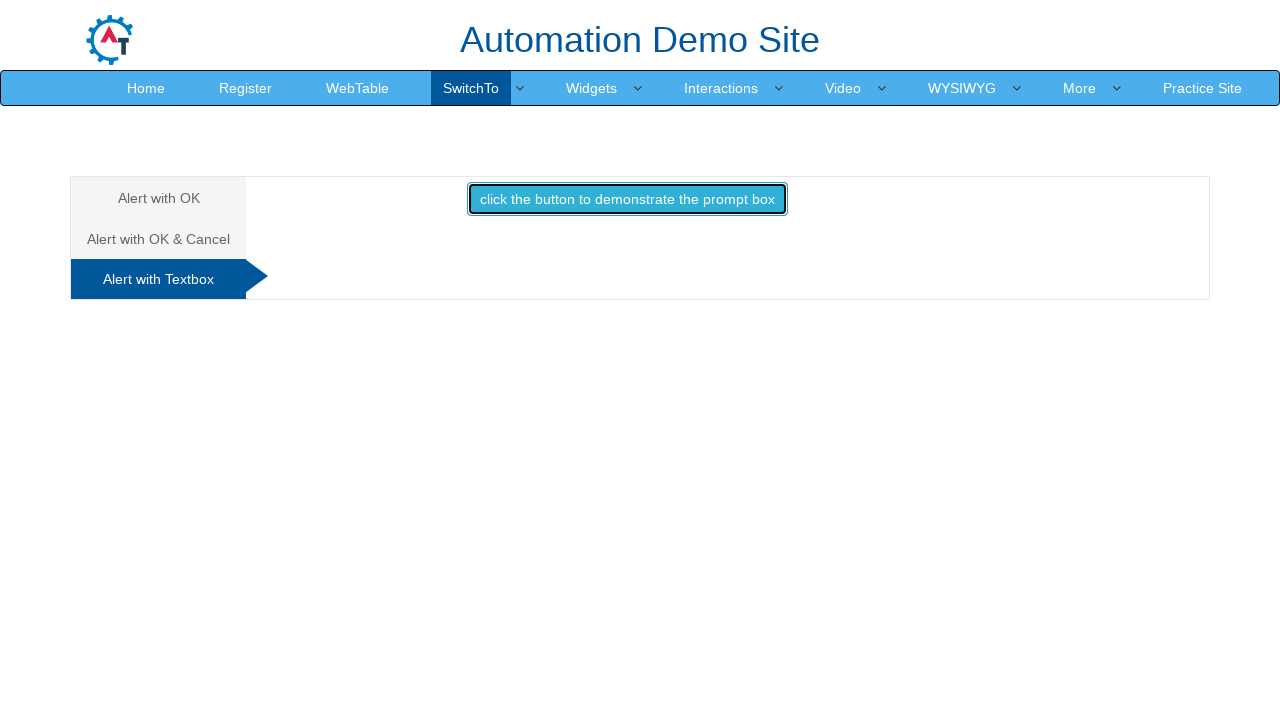

Accepted the prompt dialog and entered 'Nisha'
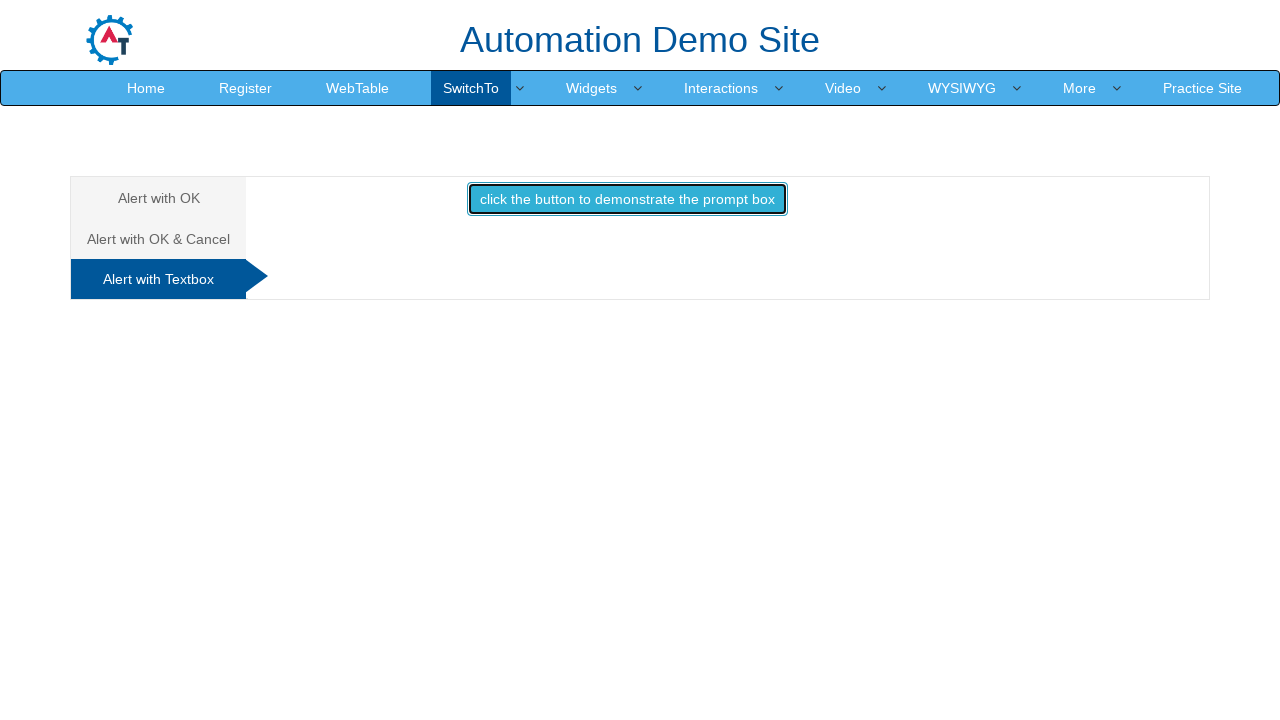

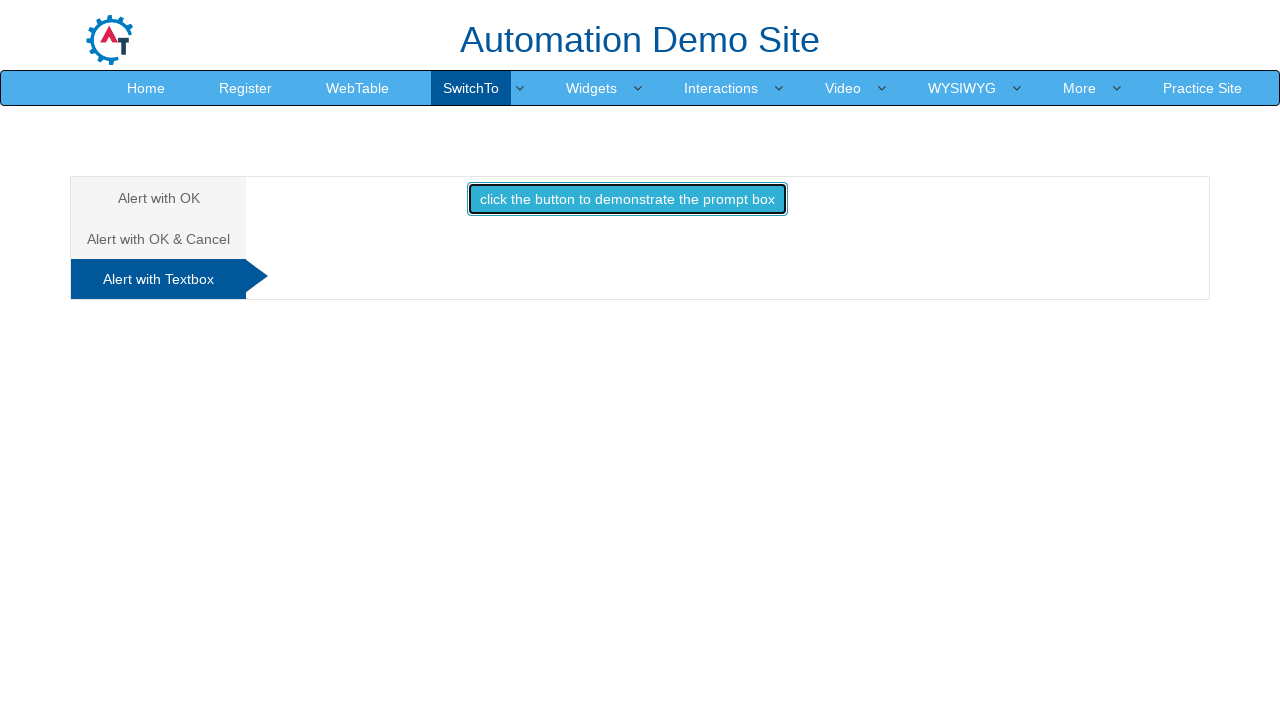